Tests a text box form on DemoQA by navigating to the Elements section, filling out full name, email, current address, and permanent address fields, then submitting the form.

Starting URL: https://demoqa.com/

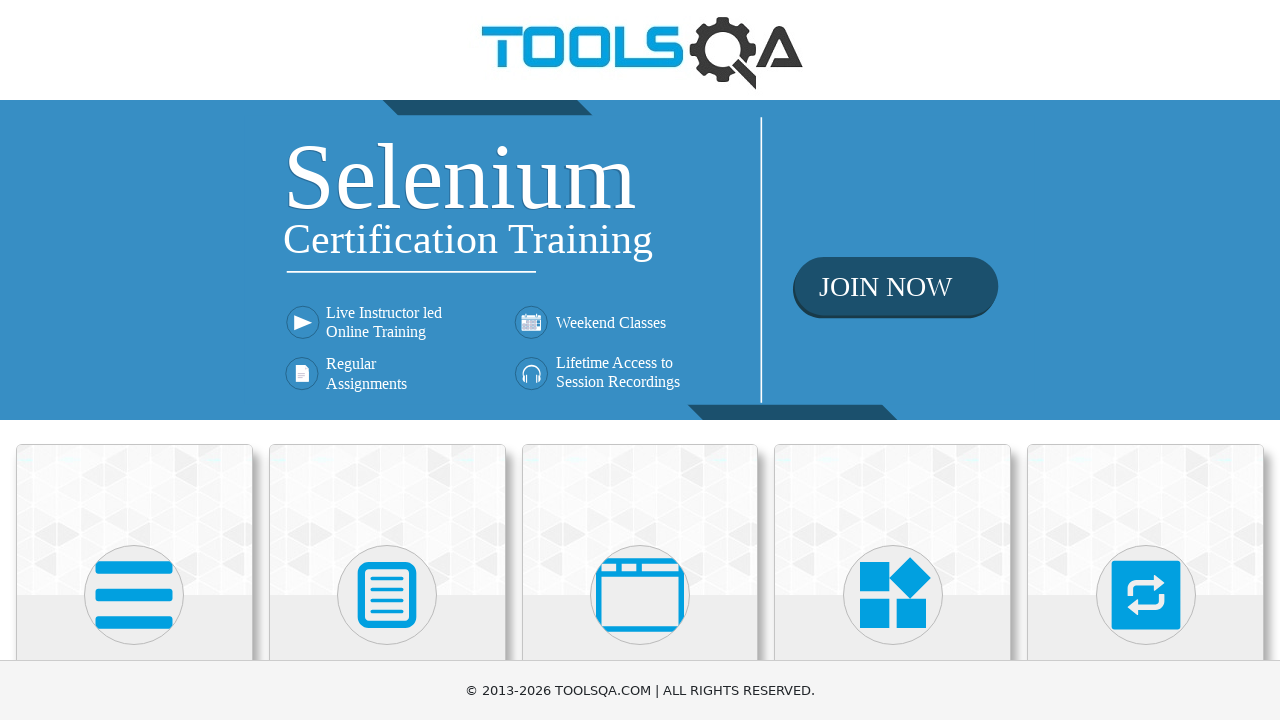

Clicked Elements card (first SVG path) at (134, 595) on svg > path >> nth=0
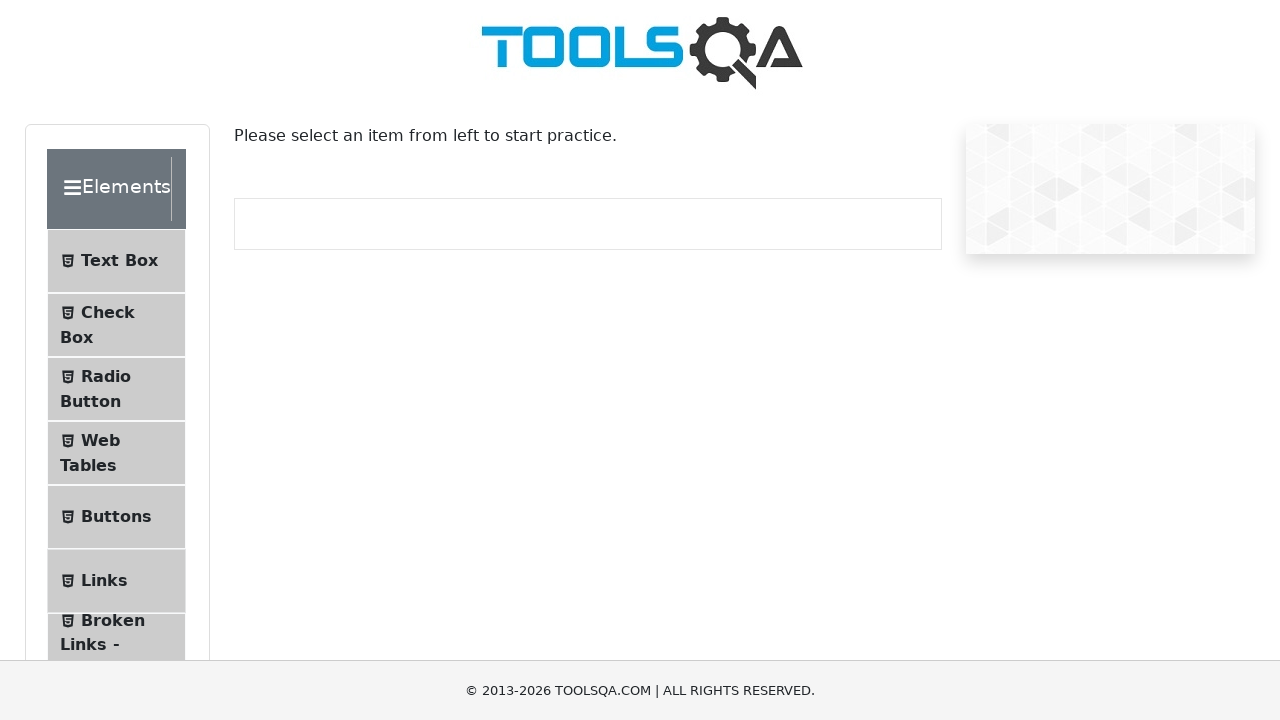

Clicked Text Box menu item at (119, 261) on internal:text="Text Box"i
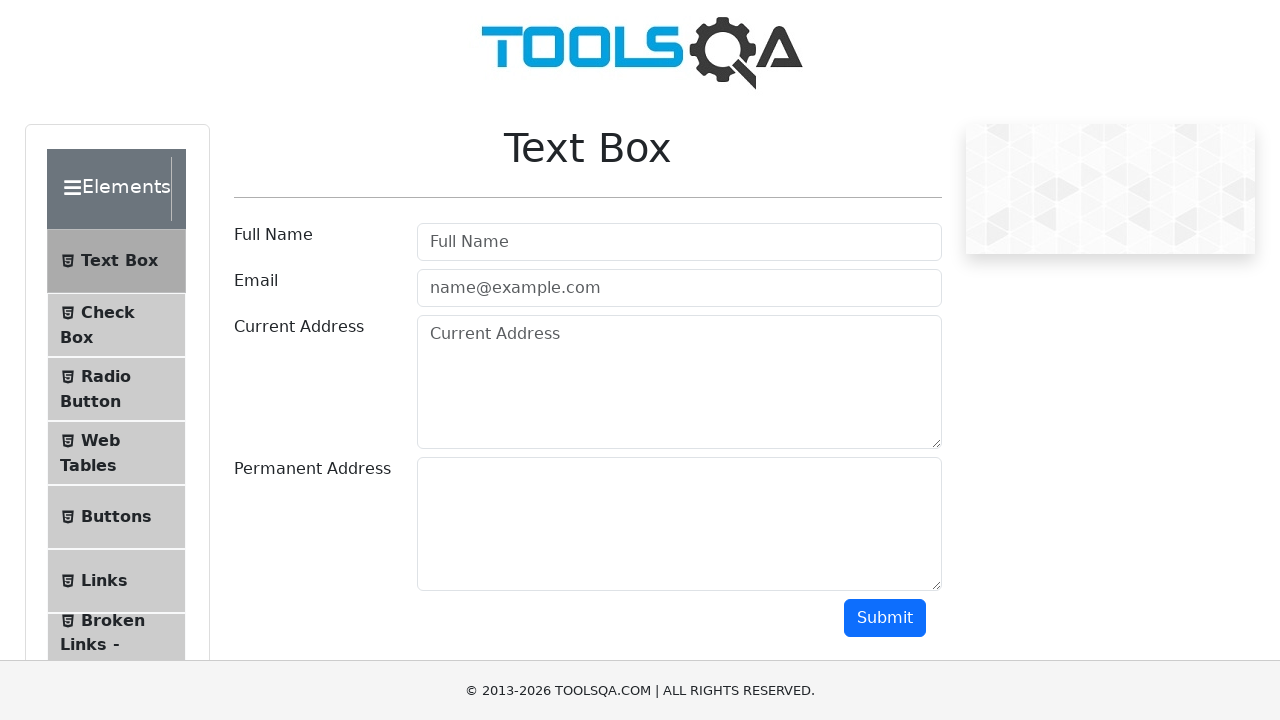

Clicked Full Name field at (679, 242) on internal:role=textbox[name="Full Name"i]
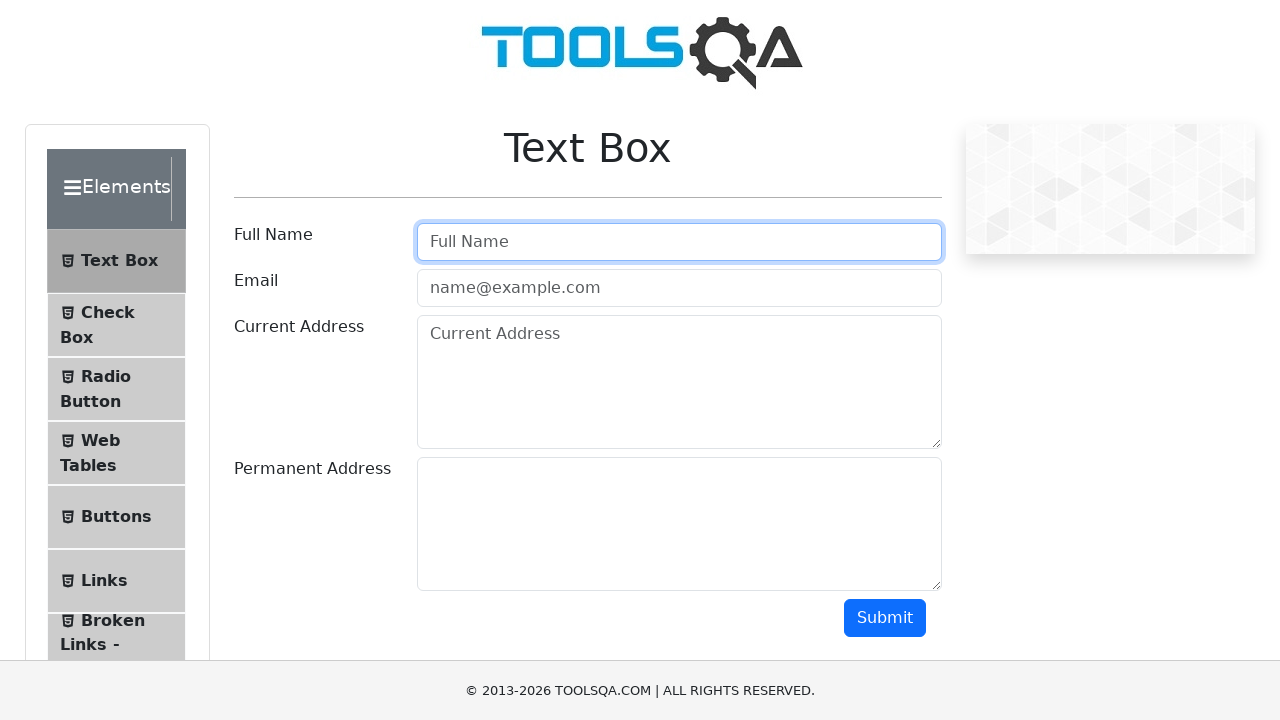

Filled Full Name field with 'John Doe' on internal:role=textbox[name="Full Name"i]
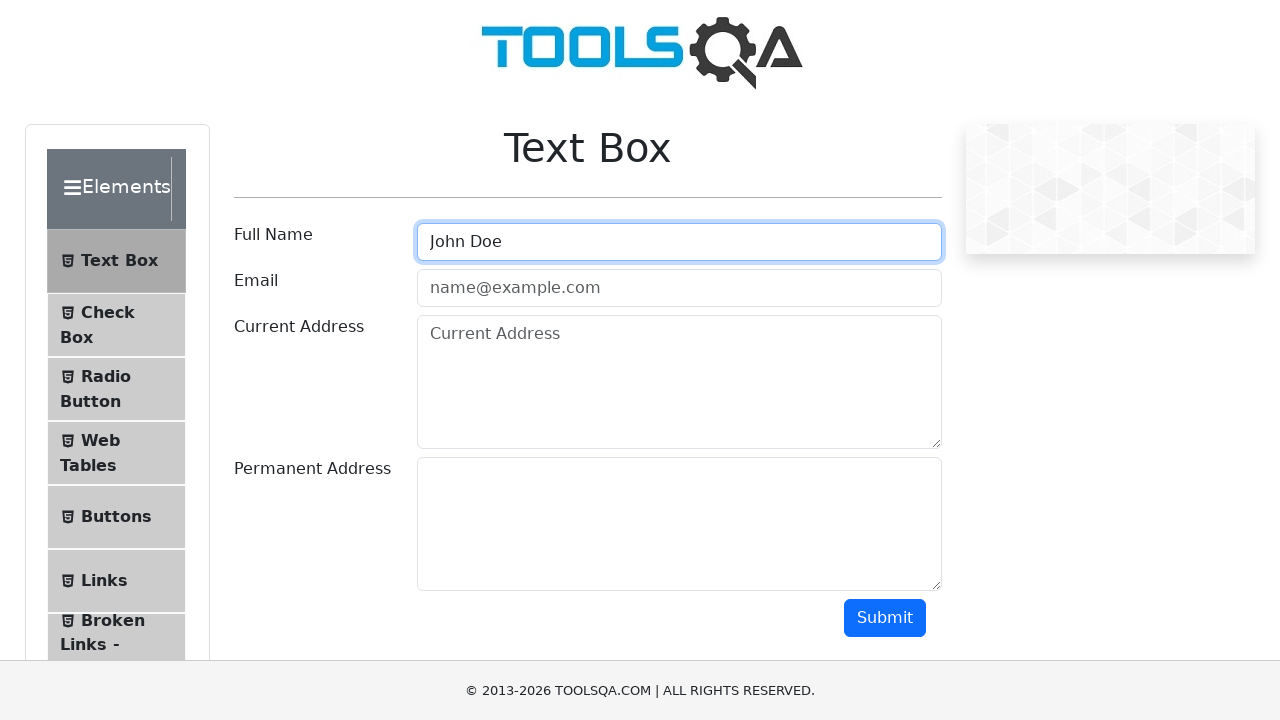

Clicked Email field at (679, 288) on internal:role=textbox[name="name@example.com"i]
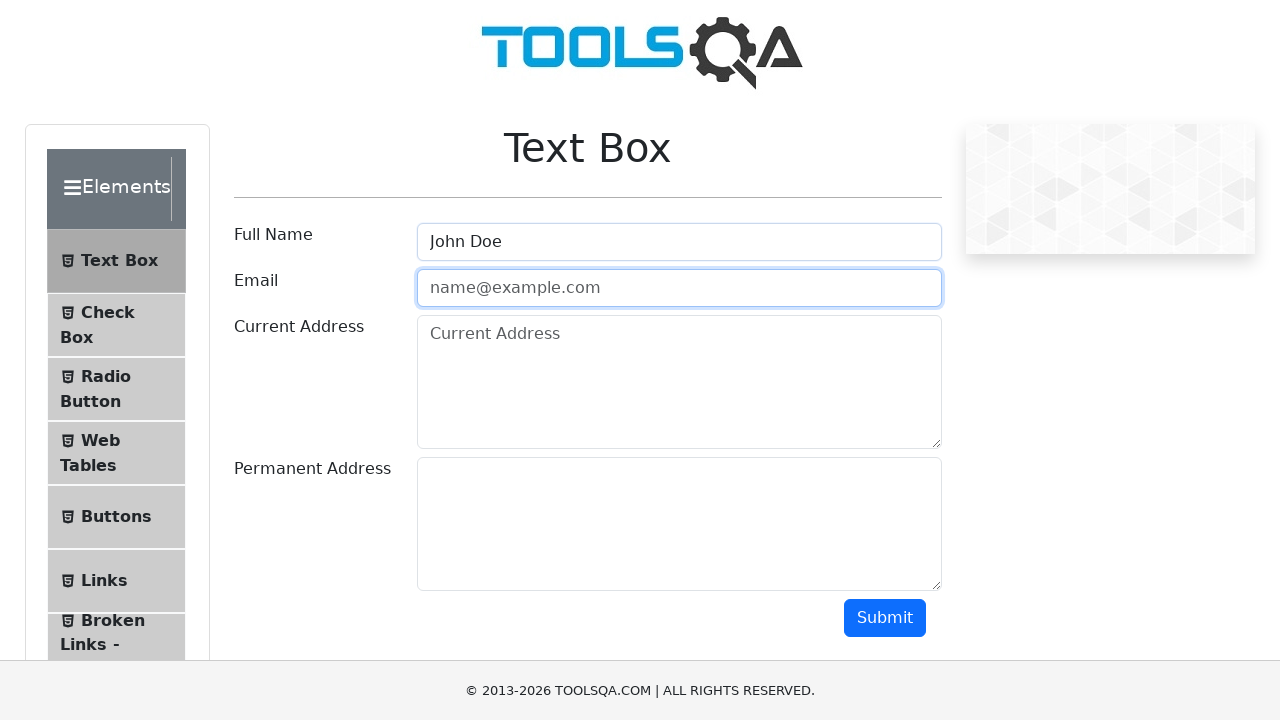

Filled Email field with 'johndoe@example.com' on internal:role=textbox[name="name@example.com"i]
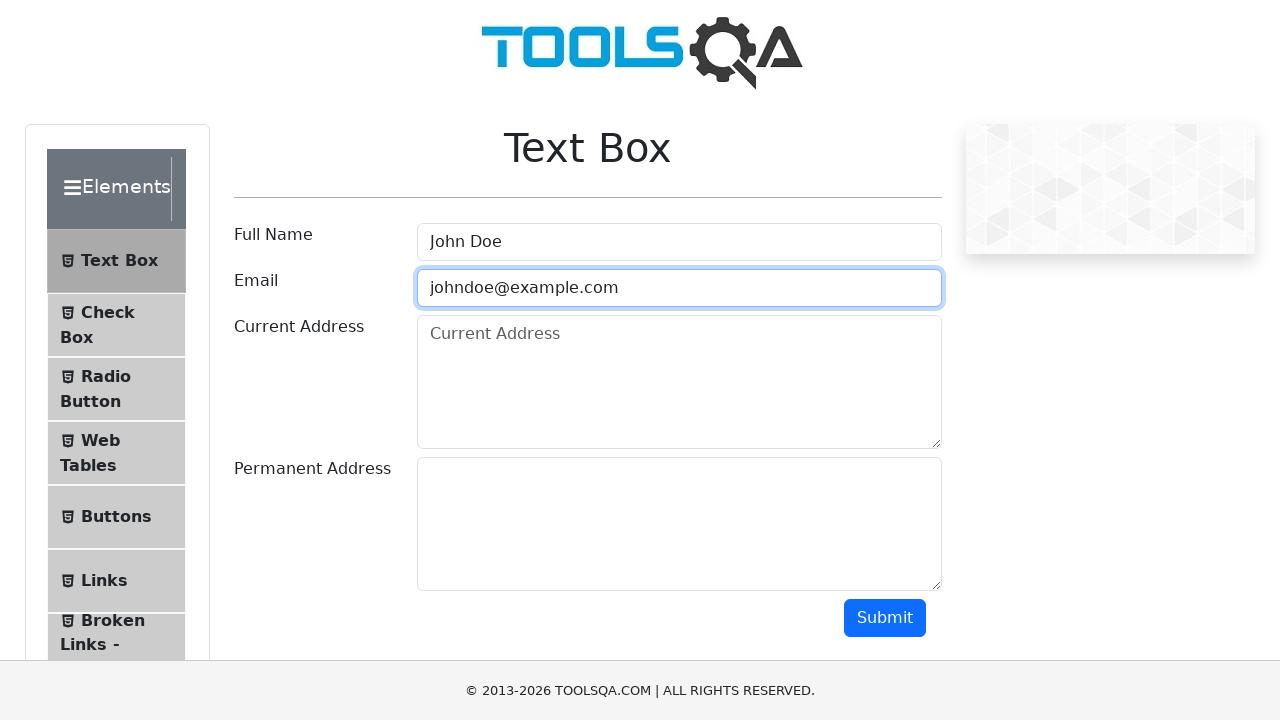

Clicked Current Address field at (679, 382) on internal:role=textbox[name="Current Address"i]
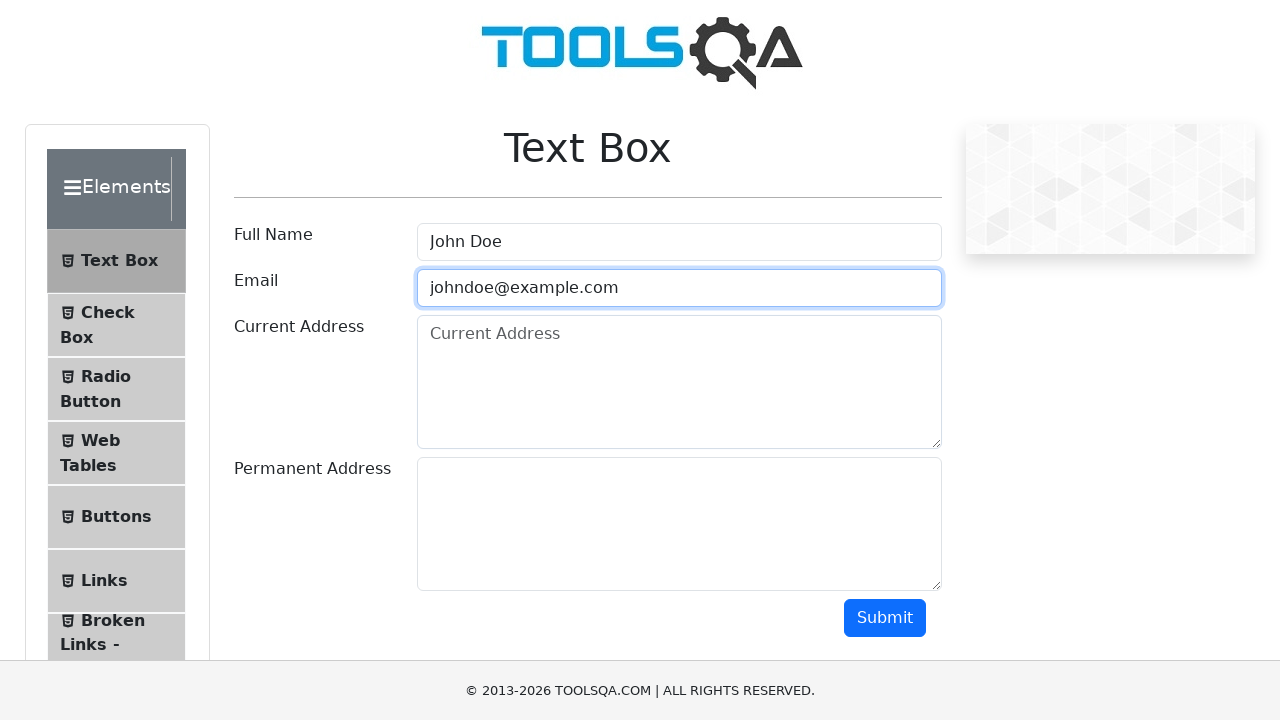

Filled Current Address field with '123 Main Street, New York' on internal:role=textbox[name="Current Address"i]
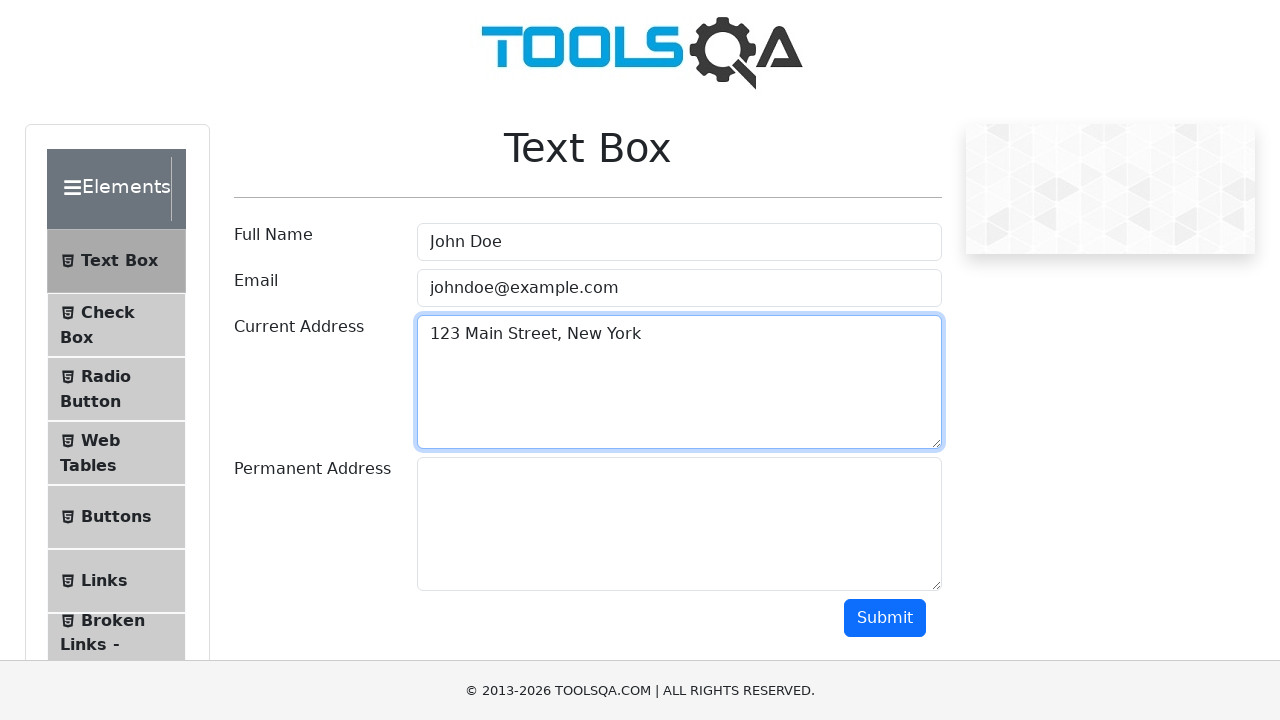

Shift+clicked Permanent Address field (first click) at (679, 524) on #permanentAddress
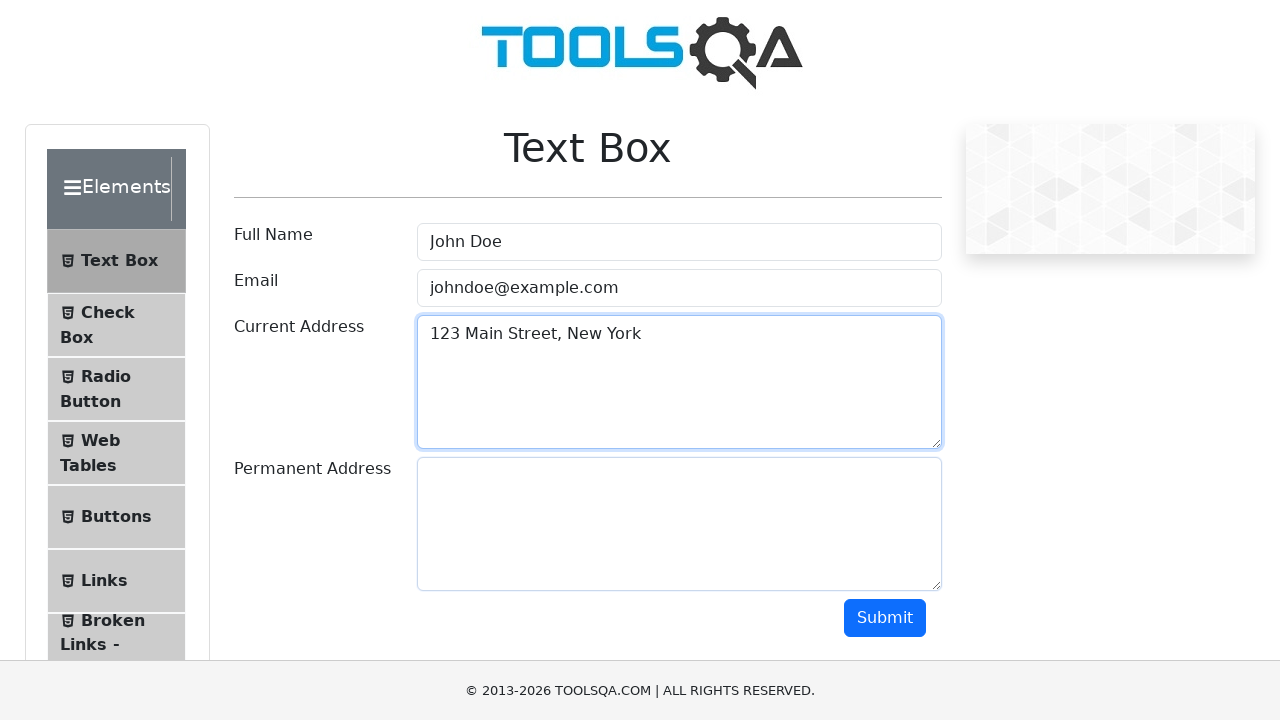

Shift+clicked Permanent Address field (second click) at (679, 524) on #permanentAddress
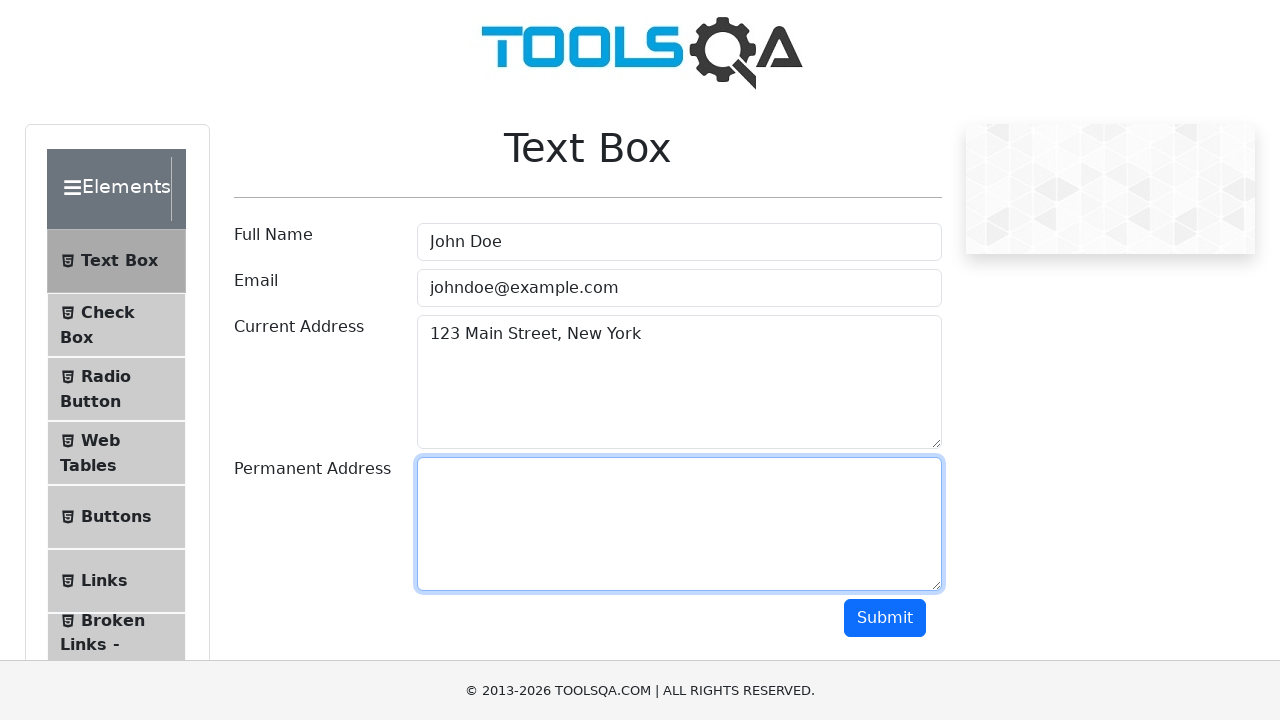

Clicked Permanent Address field at (679, 524) on #permanentAddress
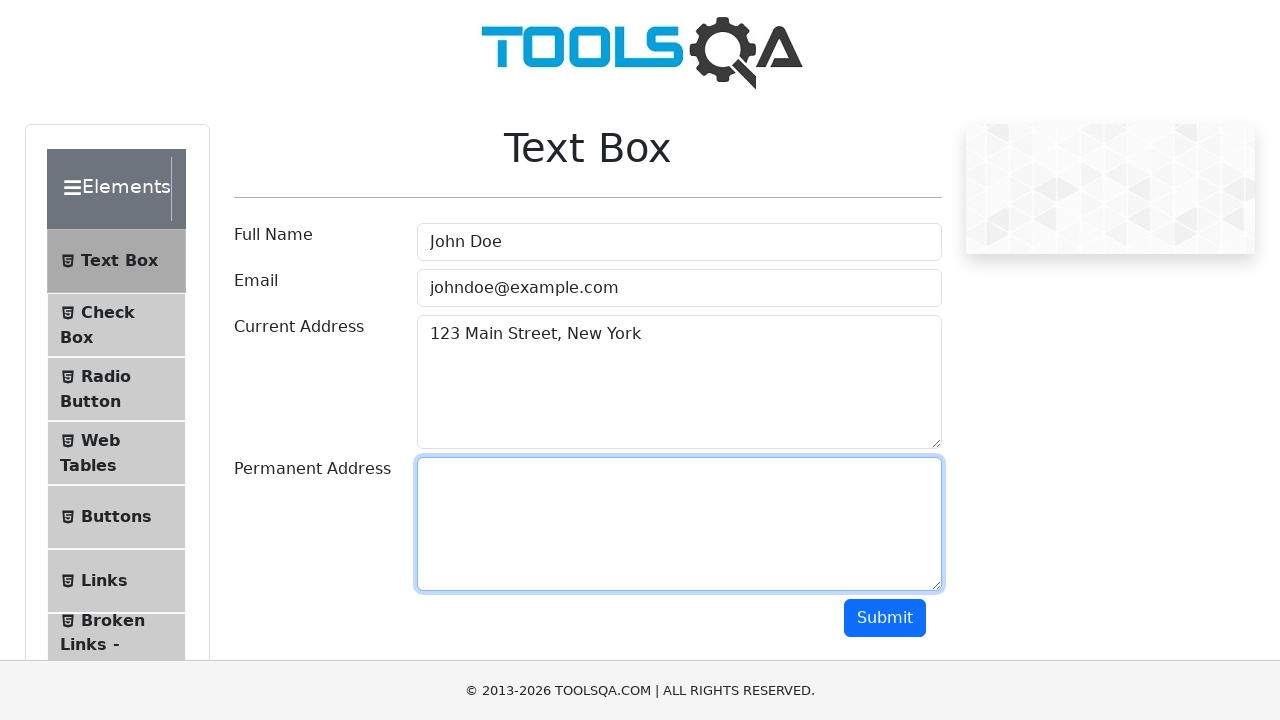

Filled Permanent Address field with '456 Oak Avenue, Los Angeles' on #permanentAddress
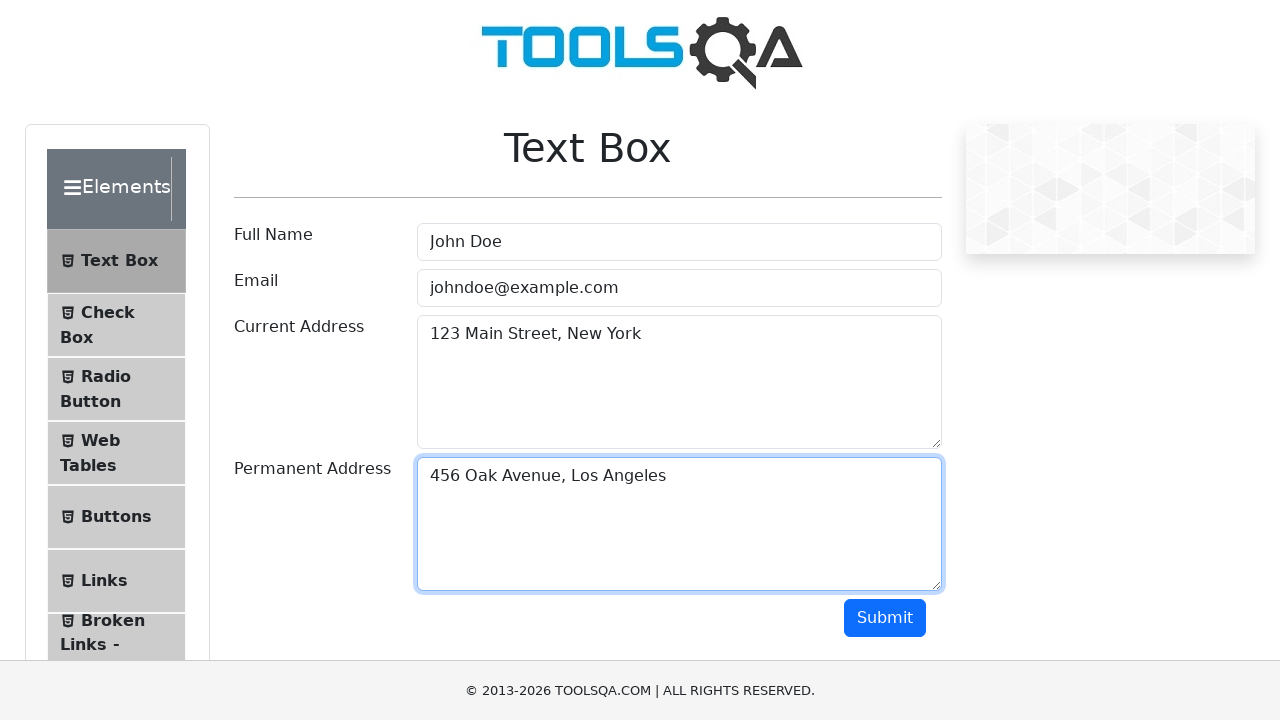

Clicked Submit button to submit the form at (885, 618) on internal:role=button[name="Submit"i]
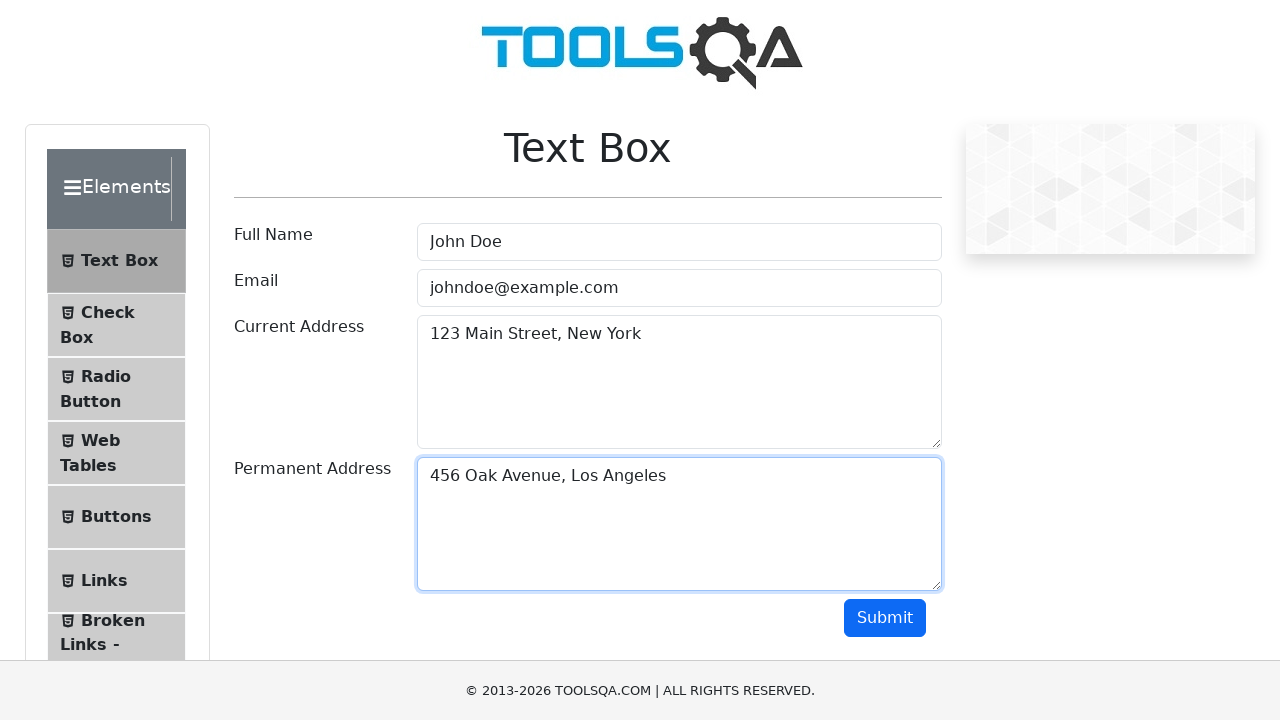

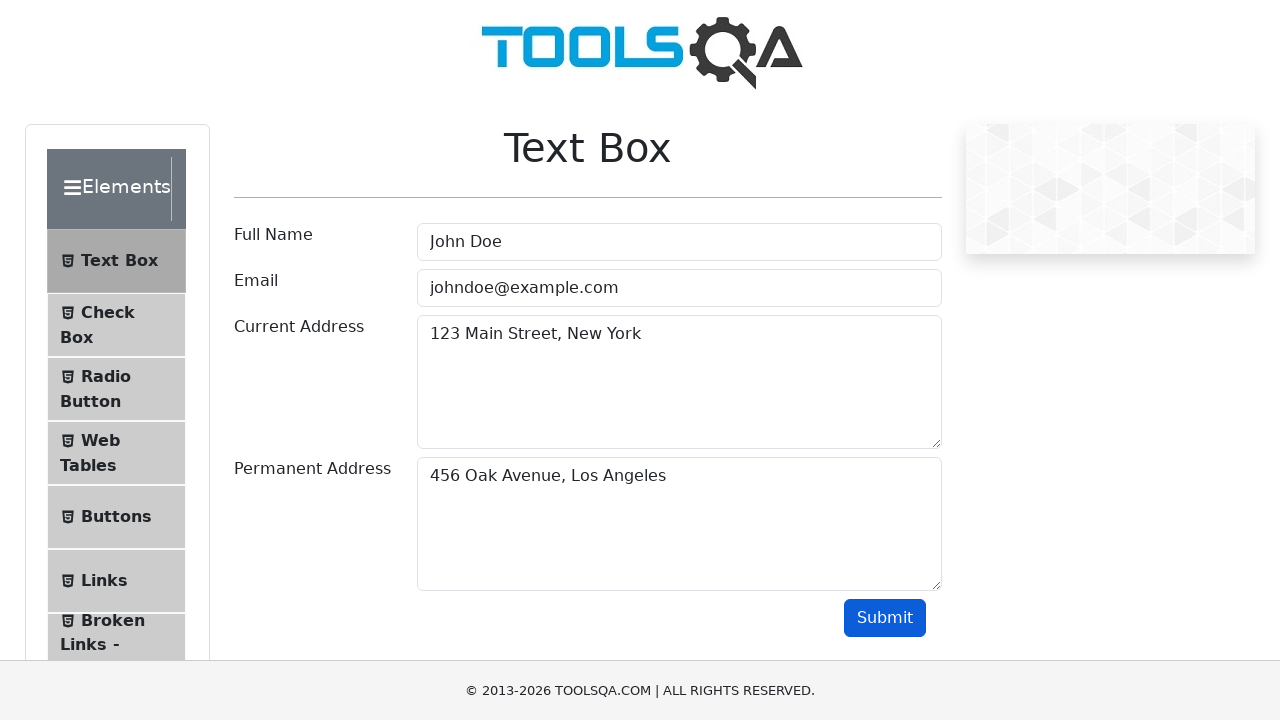